Navigates to the Ducati India homepage and verifies the page loads successfully.

Starting URL: https://www.ducati.com/in/en/home

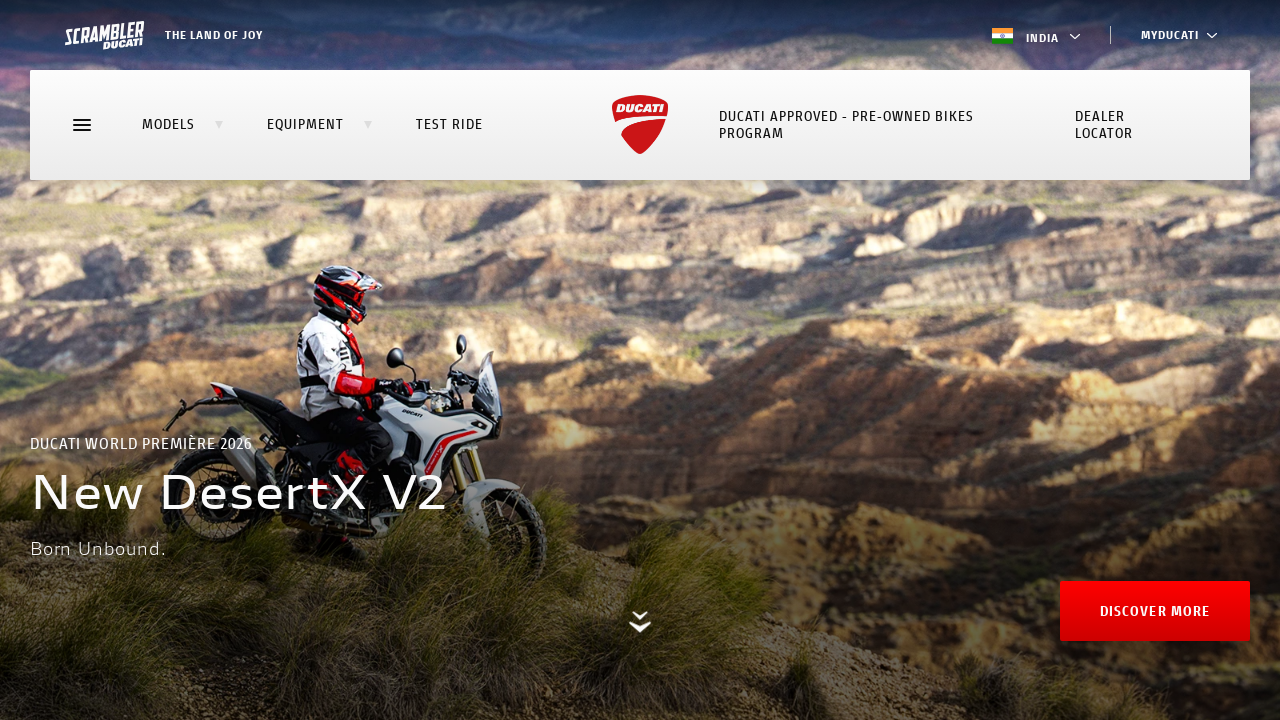

Waited for DOM content to load on Ducati India homepage
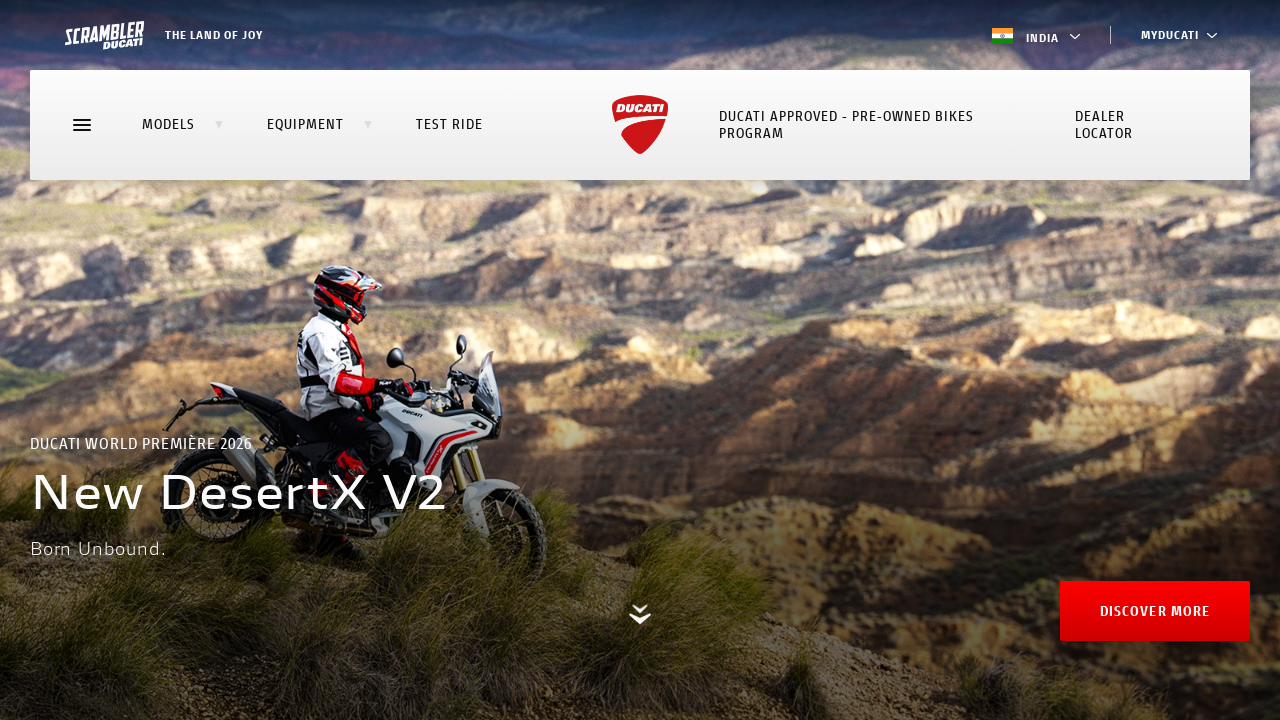

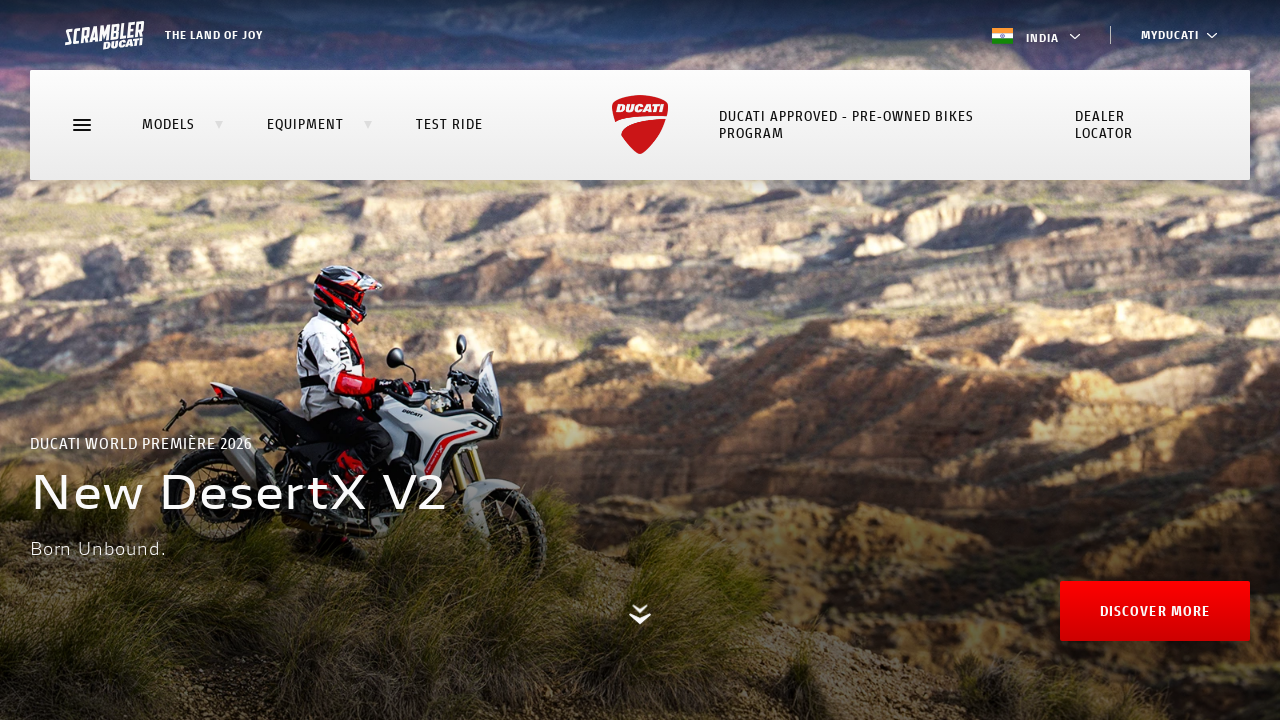